Tests dynamic checkbox controls by clicking a checkbox to select it, verifying selection, then clicking again to uncheck it

Starting URL: https://v1.training-support.net/selenium/dynamic-controls

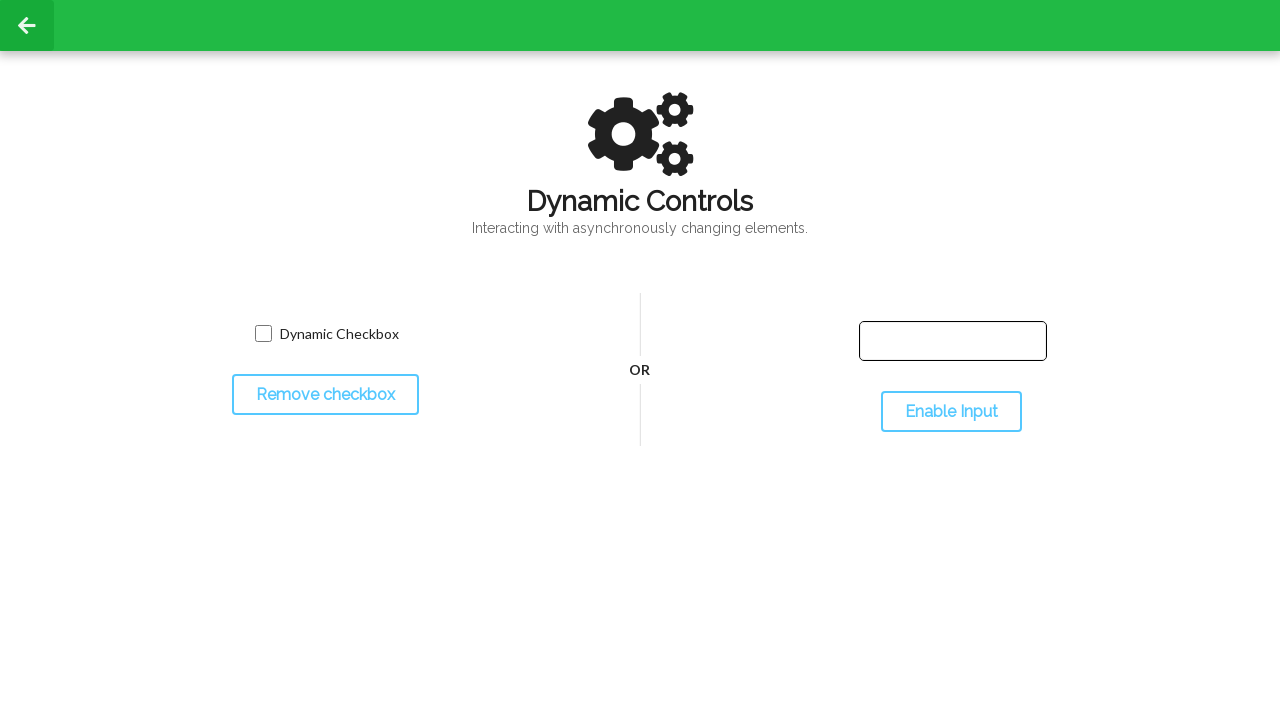

Navigated to dynamic controls page
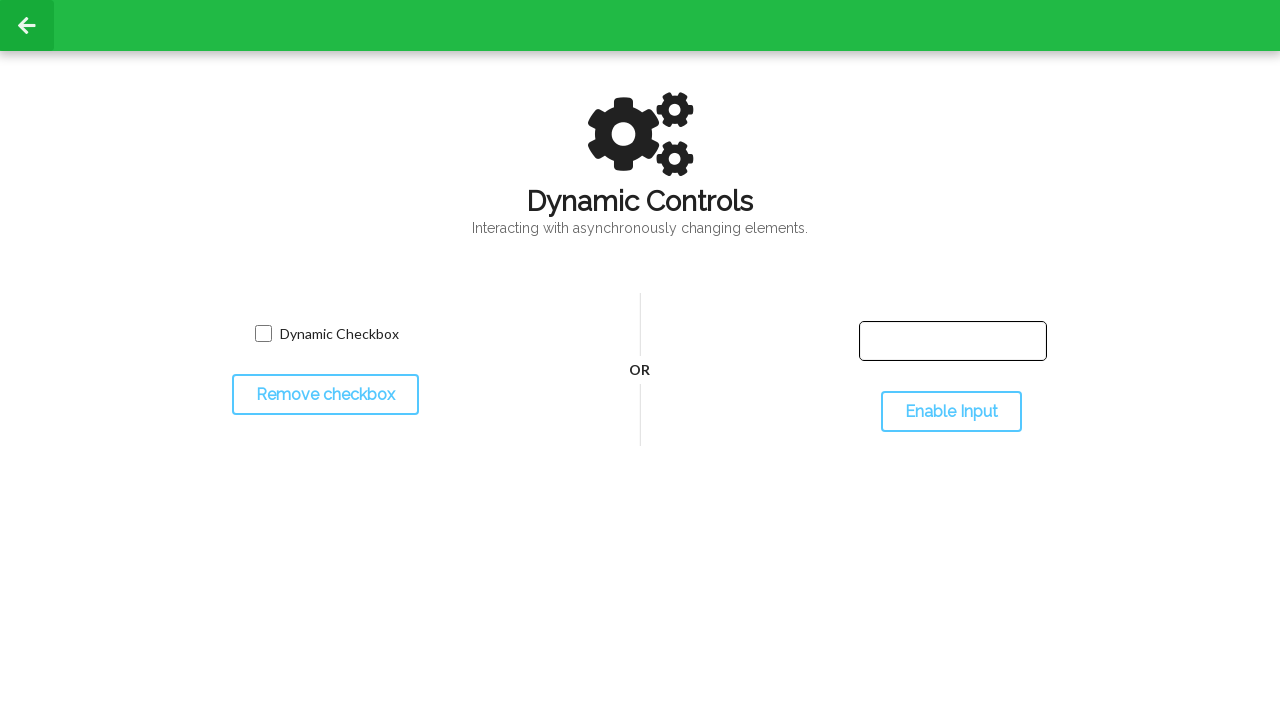

Clicked checkbox to select it at (263, 334) on input.willDisappear
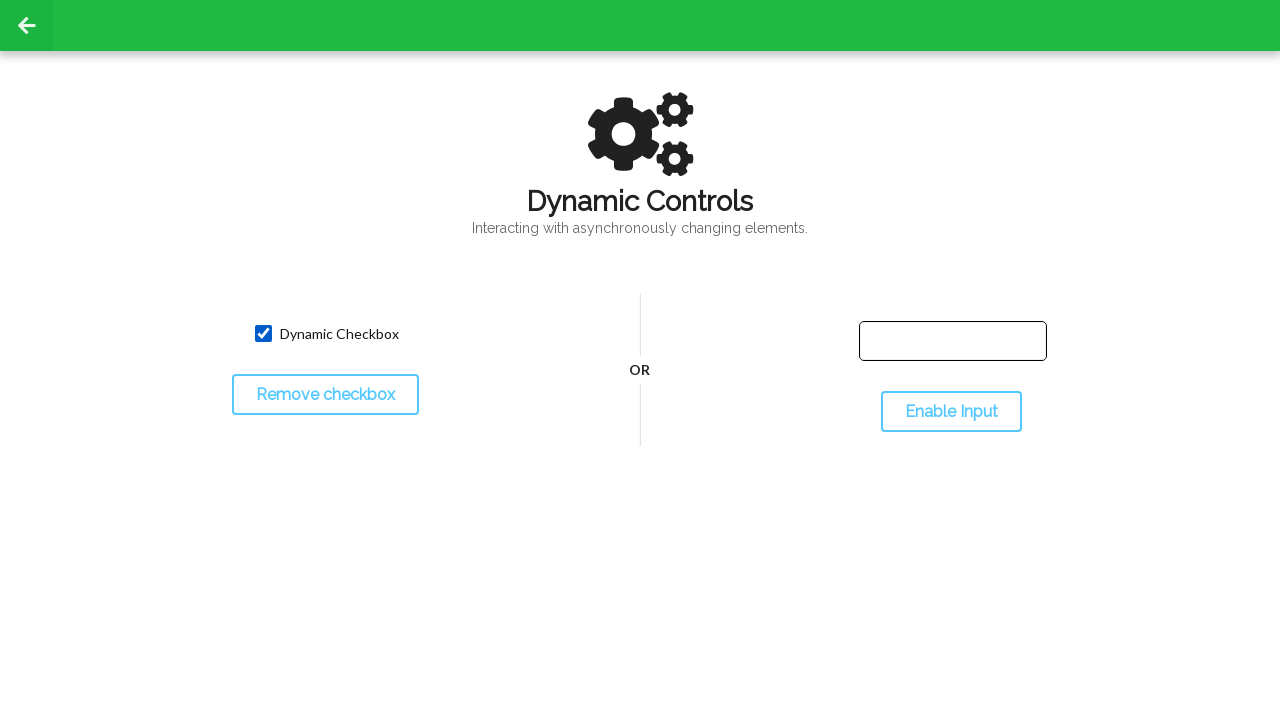

Clicked checkbox again to uncheck it at (263, 334) on input.willDisappear
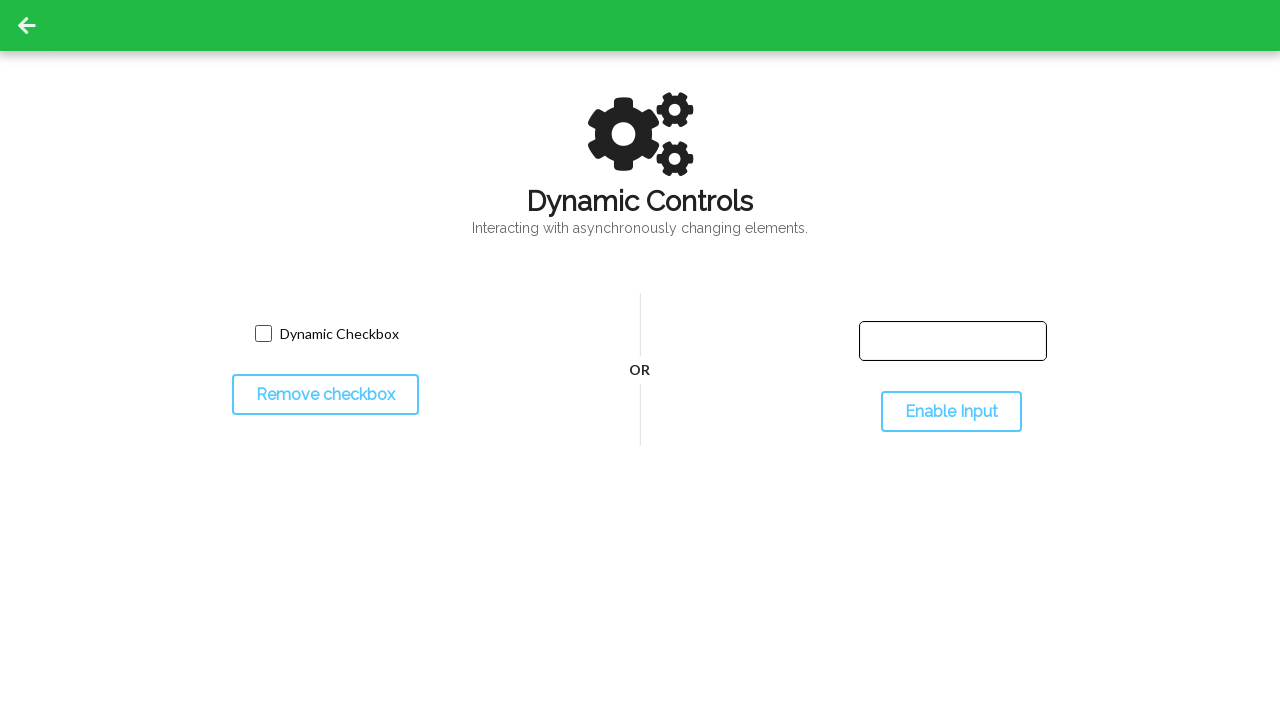

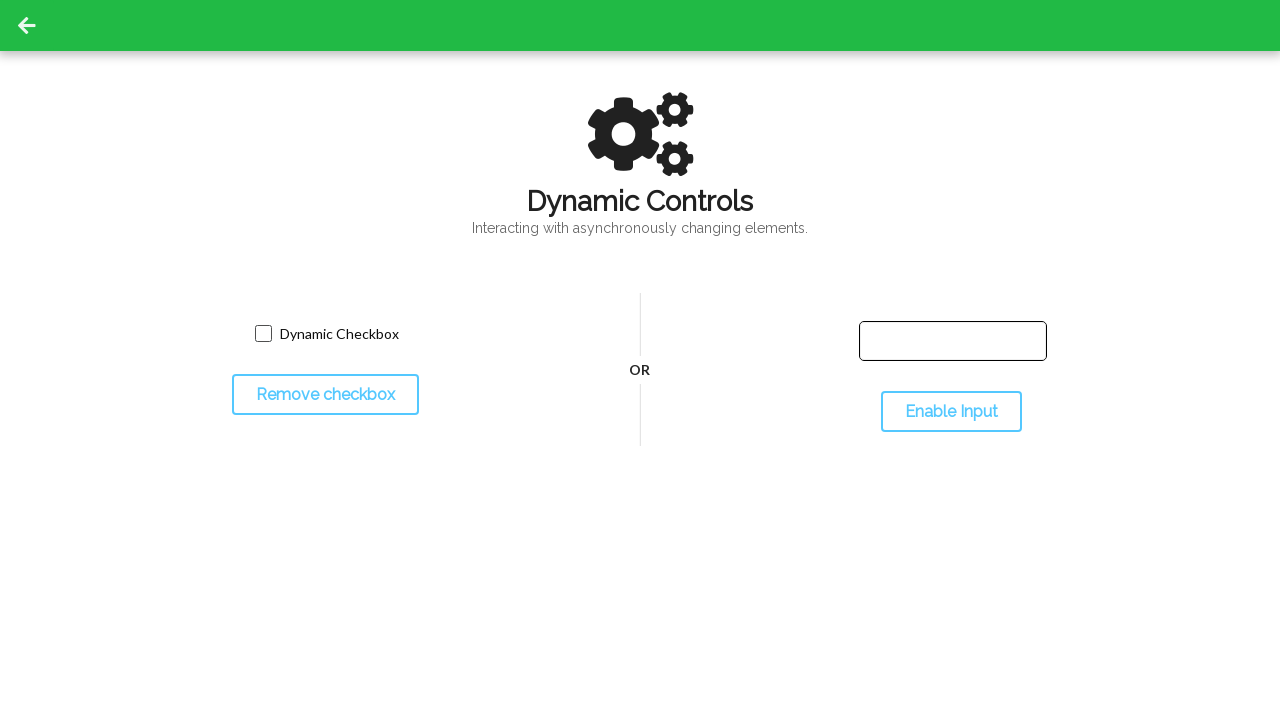